Tests radio button selection by directly clicking the button element using its ID and verifies that only the selected radio button is checked

Starting URL: https://testotomasyonu.com/form

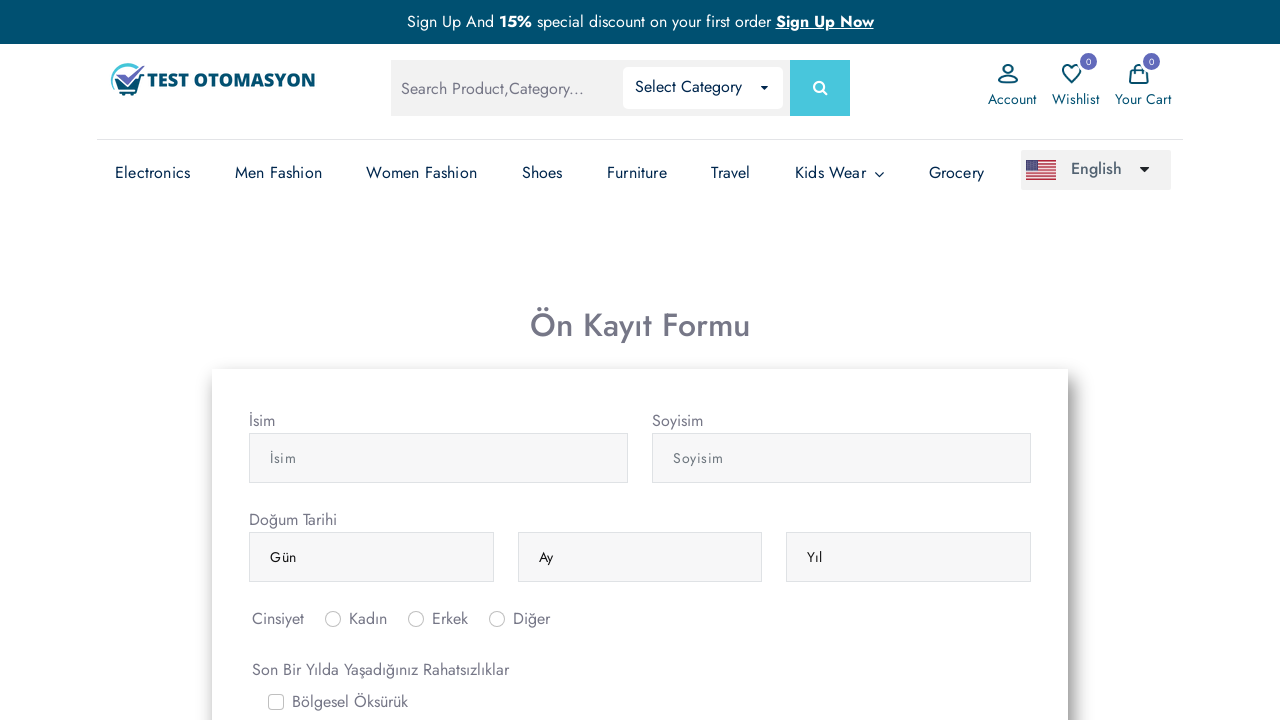

Clicked the 'Man' radio button by ID #inlineRadio2 at (416, 619) on #inlineRadio2
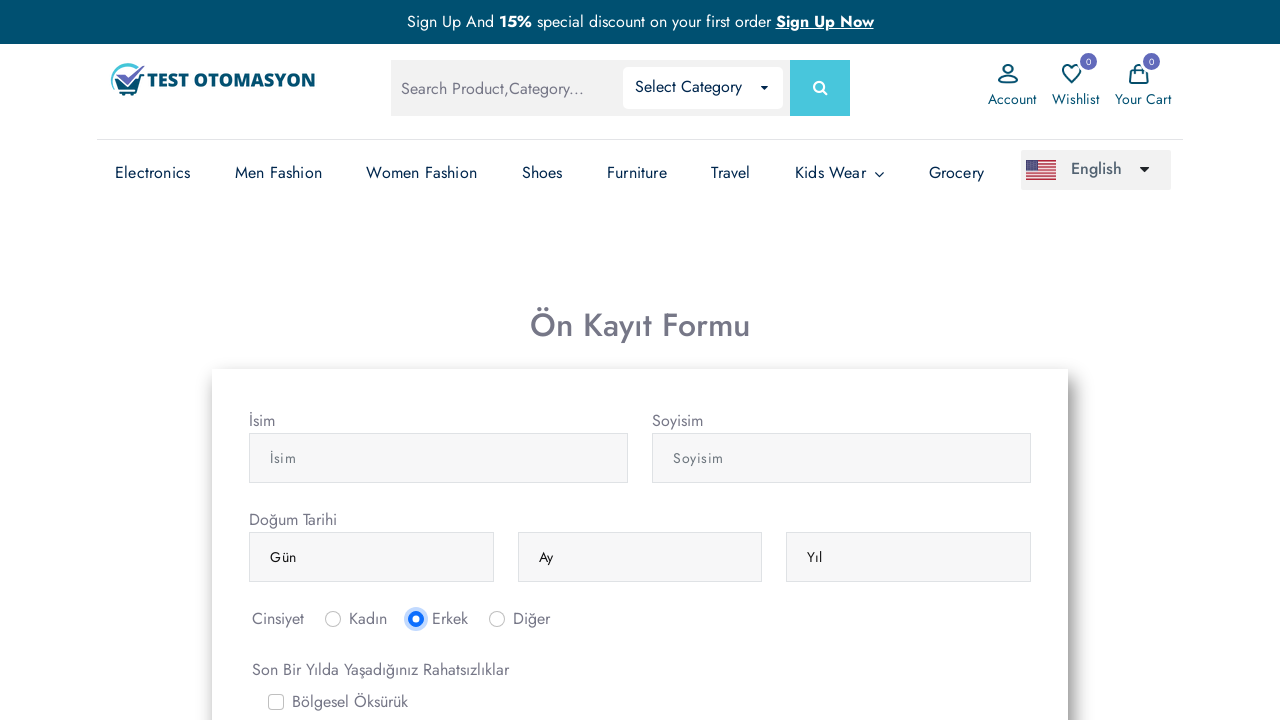

Verified that 'Man' radio button (#inlineRadio2) is checked
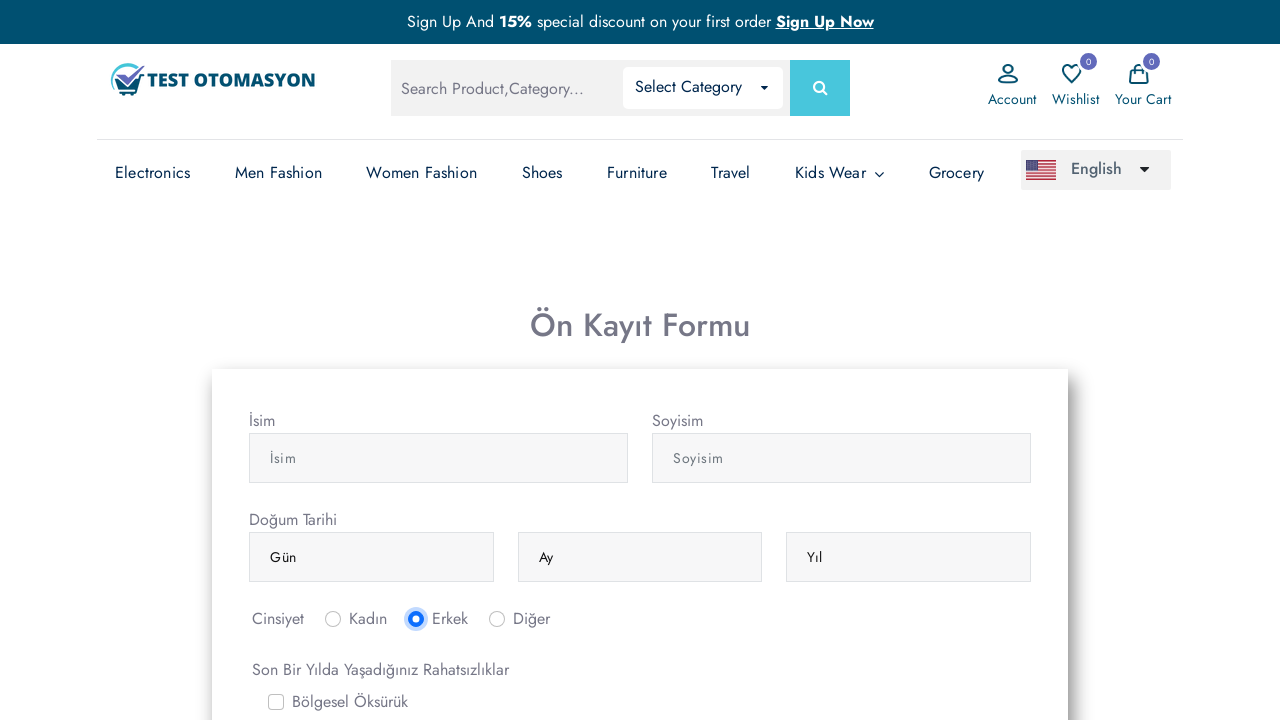

Verified that 'Woman' radio button (#inlineRadio1) is not checked
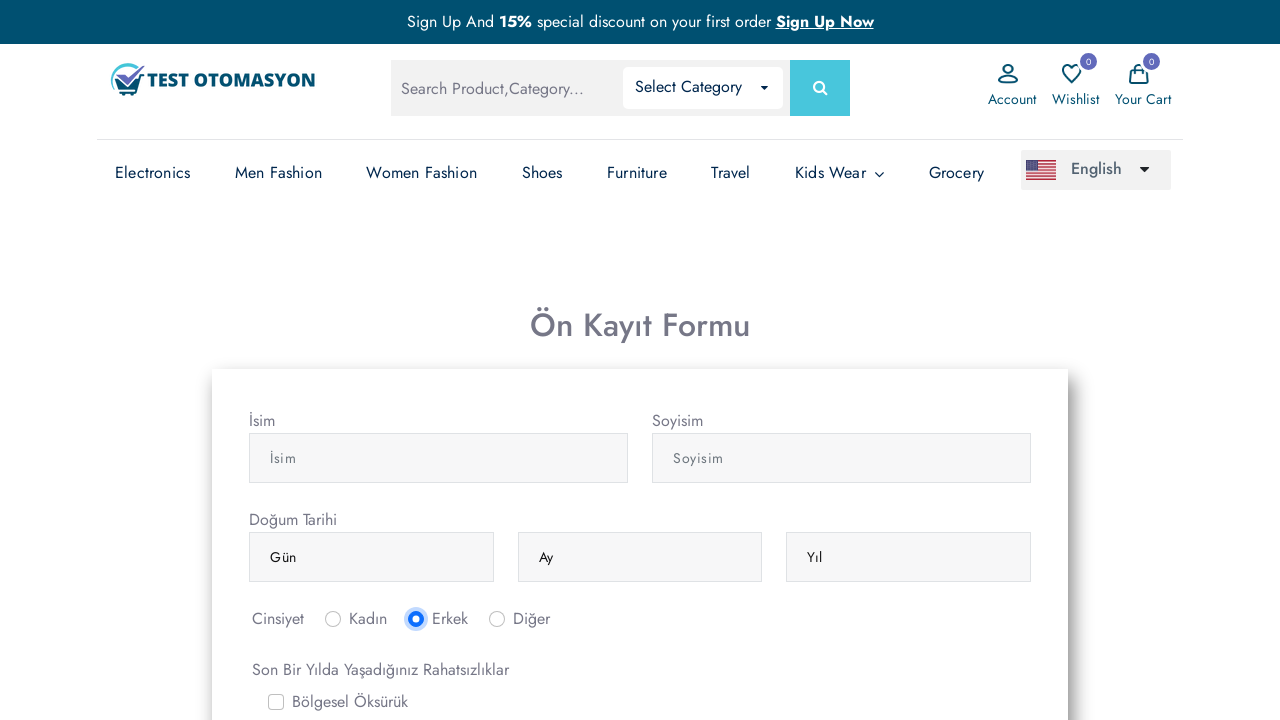

Verified that 'Other' radio button (#inlineRadio3) is not checked
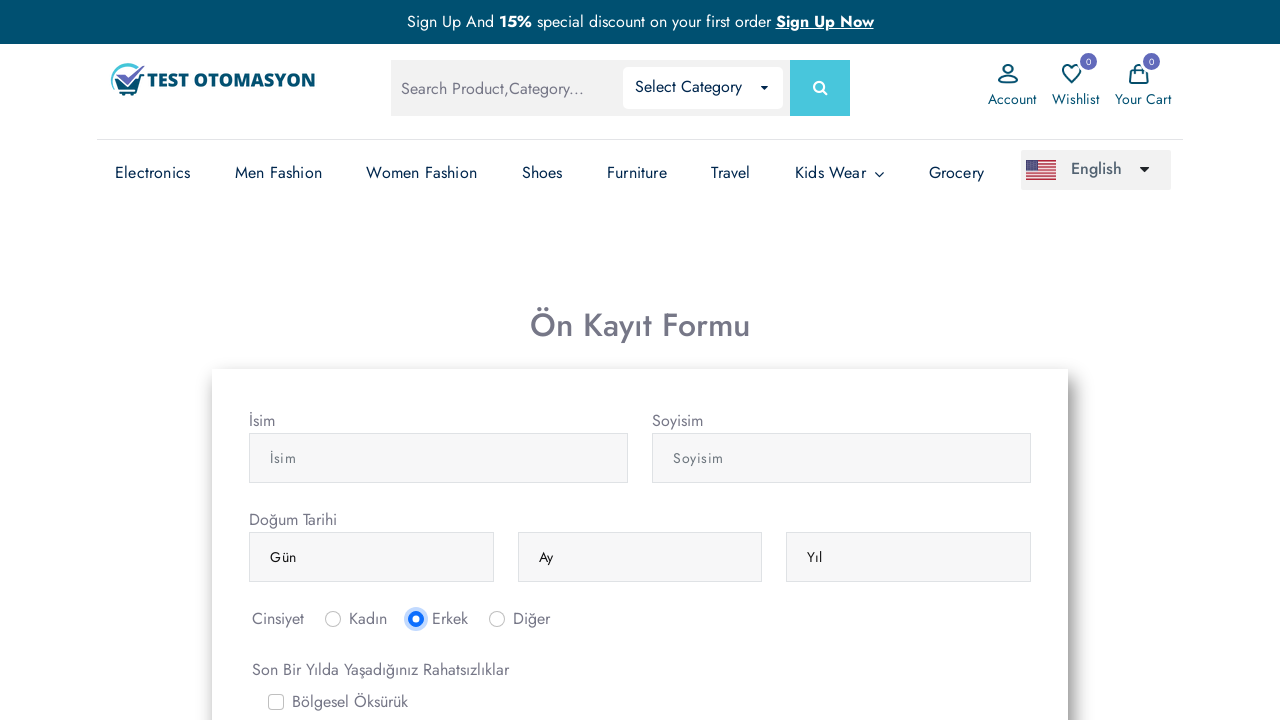

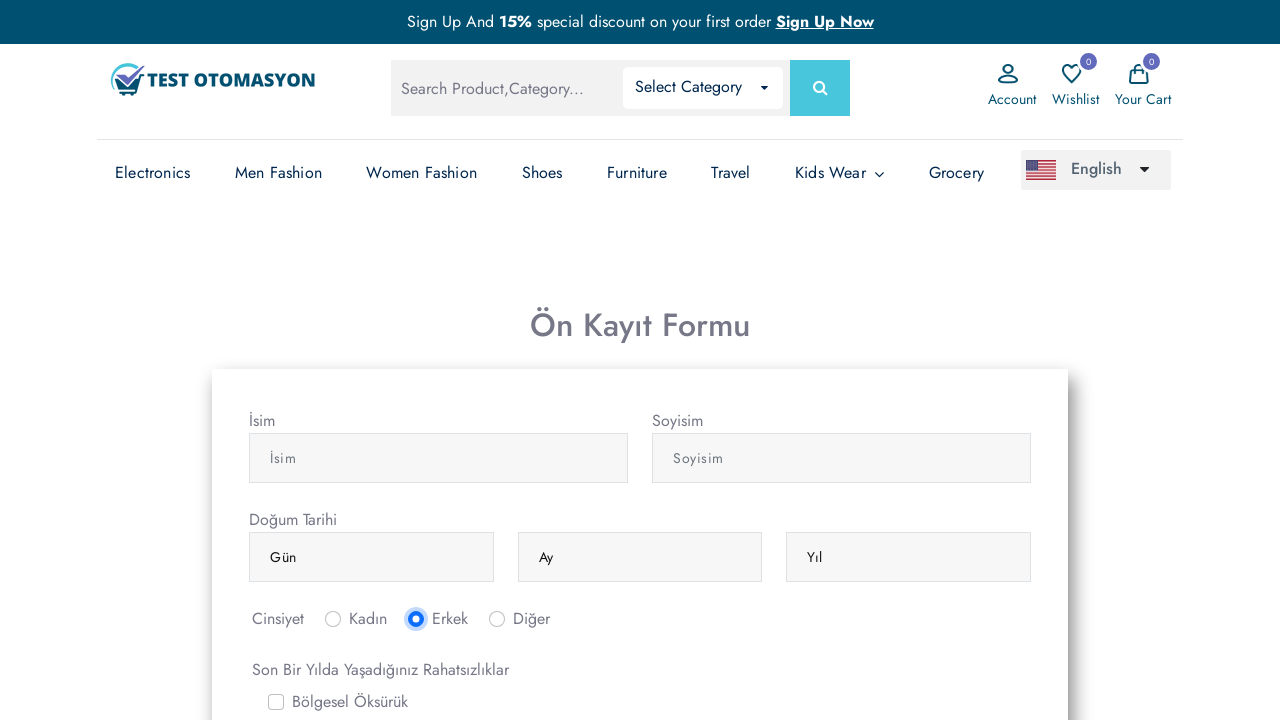